Tests a registration form by filling in first name, last name, and email fields, then submitting and verifying the success message.

Starting URL: http://suninjuly.github.io/registration1.html

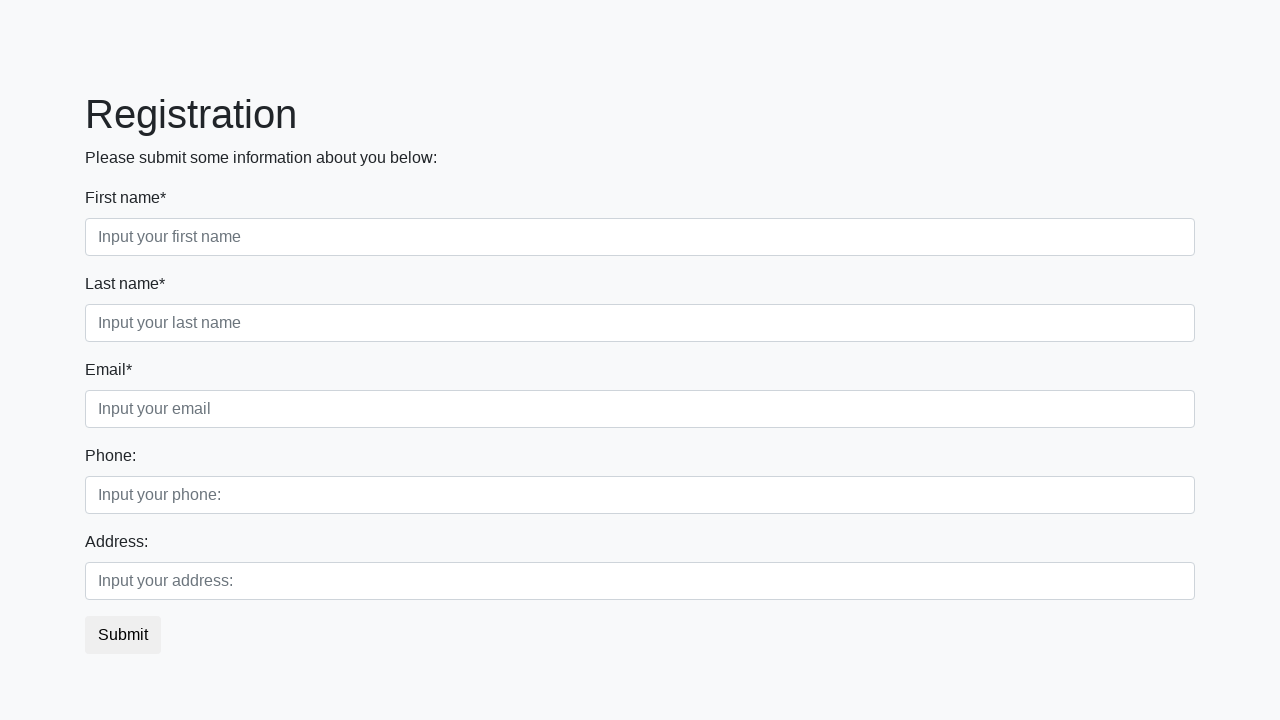

Filled first name field with 'Ivan' on div:nth-child(1) input
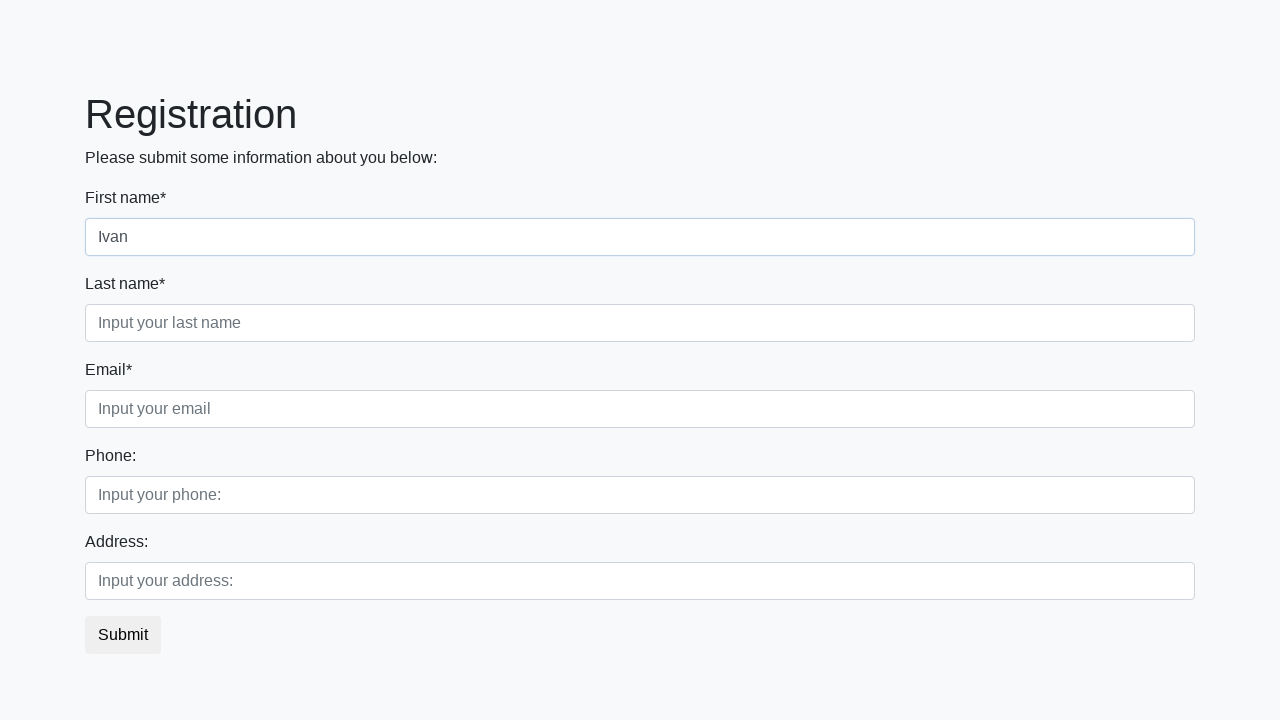

Filled last name field with 'Petrov' on div:nth-child(2) input
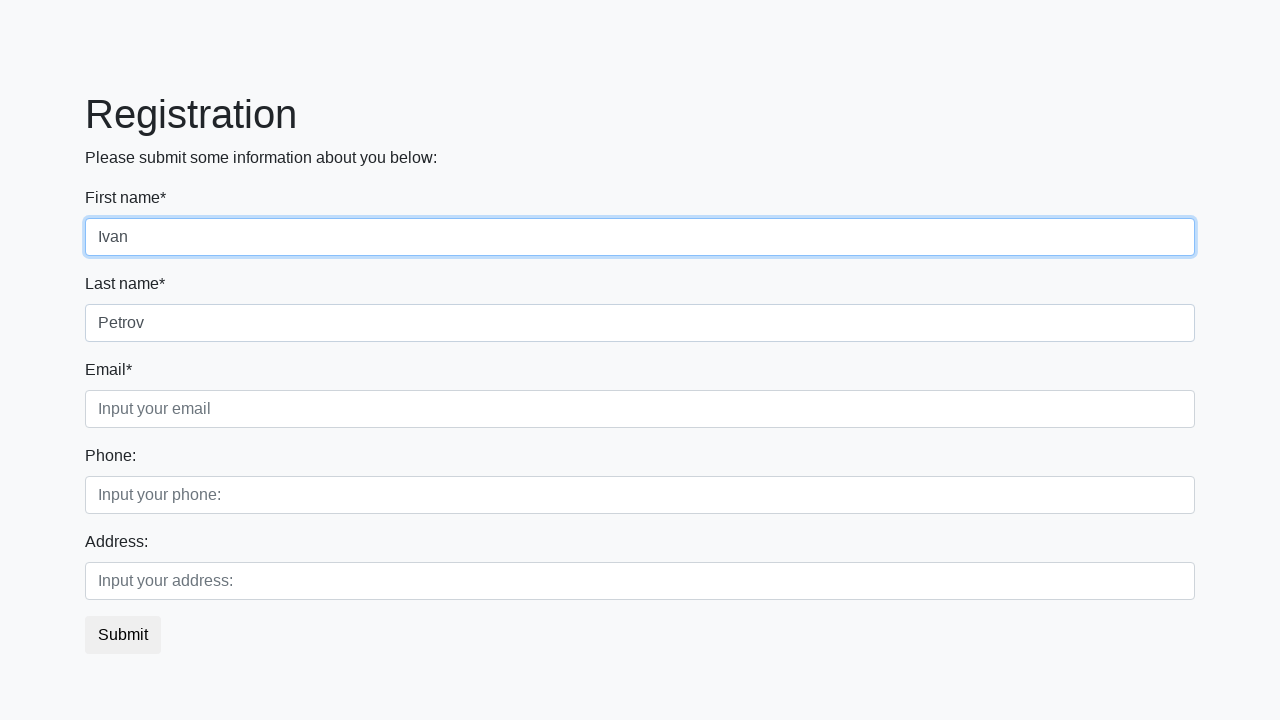

Filled email field with 'Petrov@mail.ru' on div:nth-child(3) input
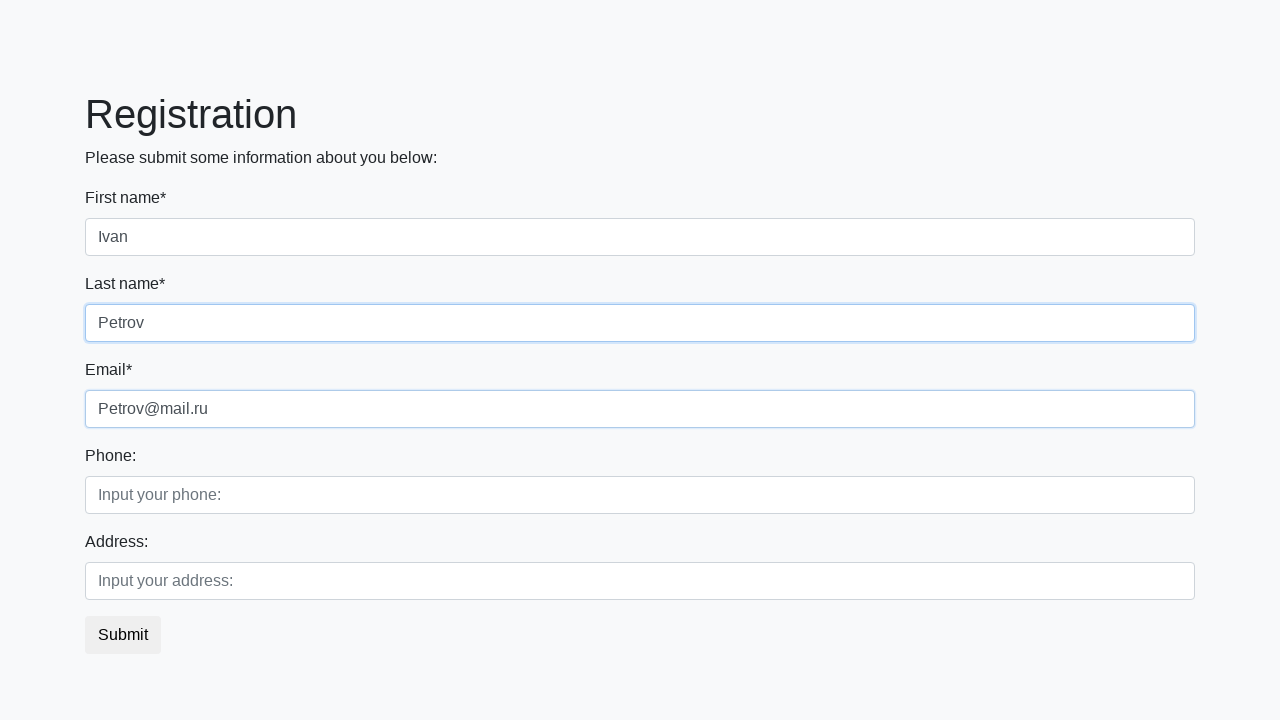

Clicked submit button to register at (123, 635) on button.btn
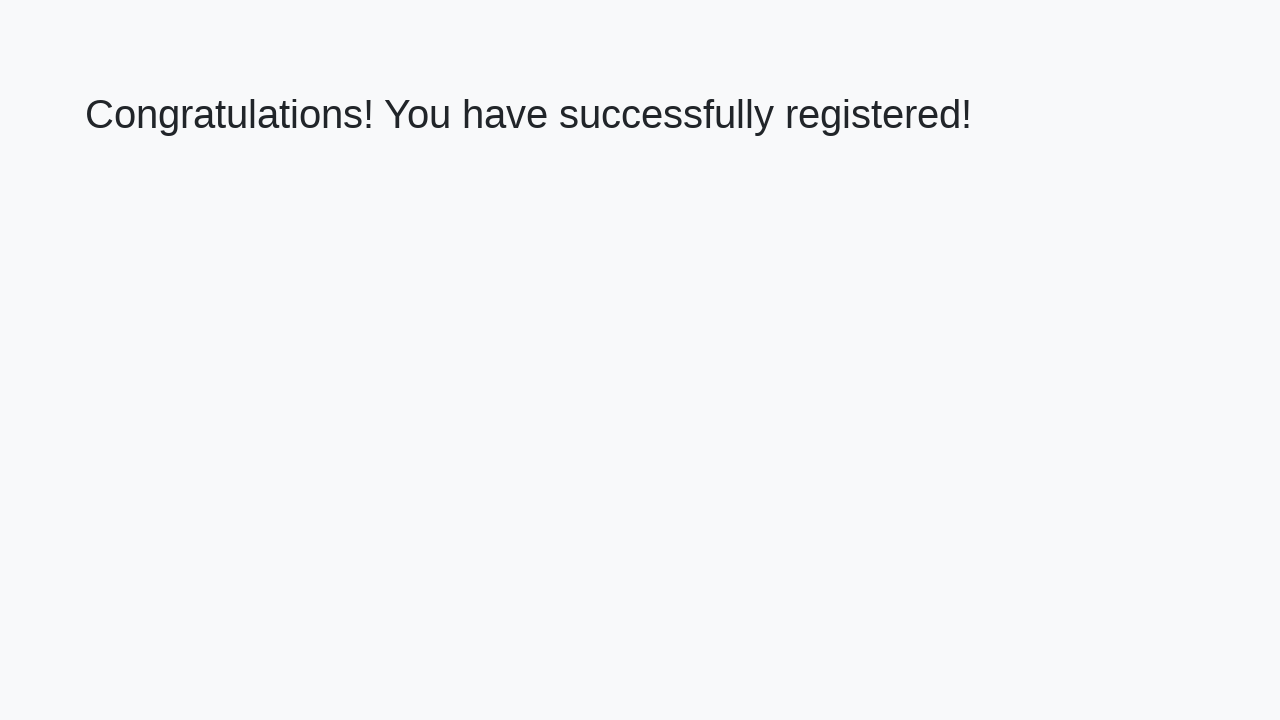

Success message heading loaded
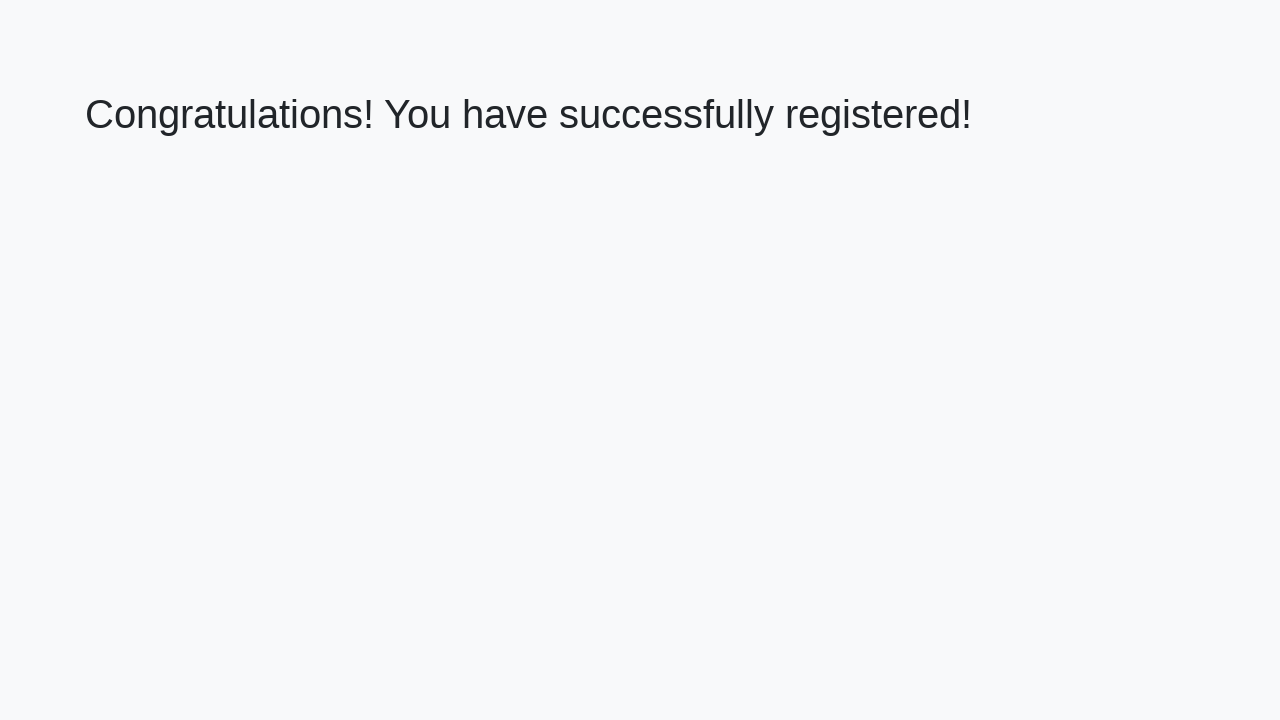

Retrieved success message text: 'Congratulations! You have successfully registered!'
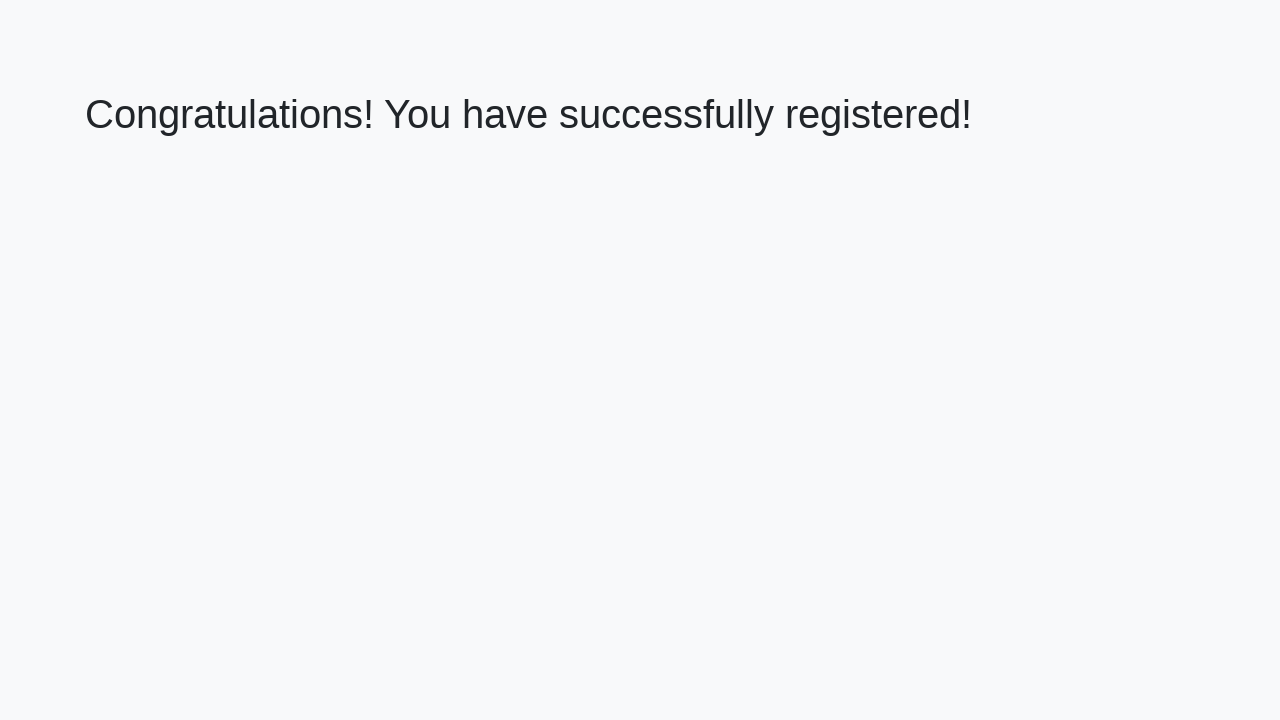

Verified success message matches expected text
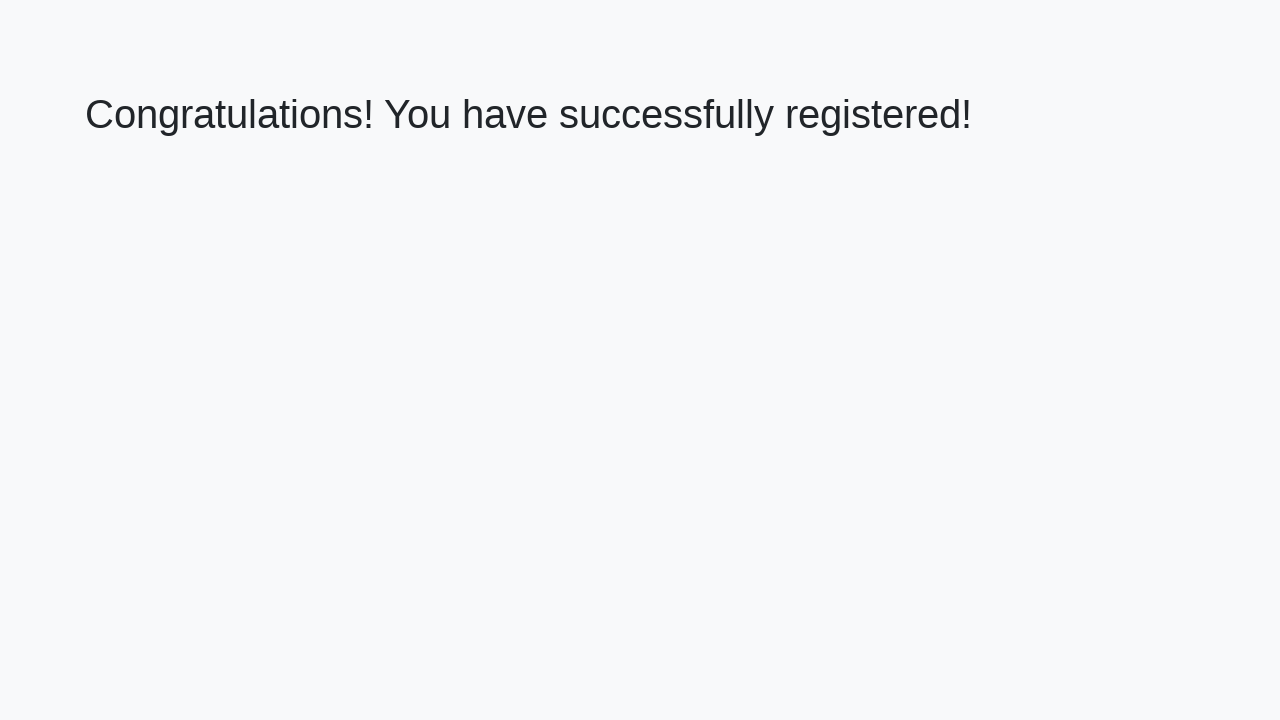

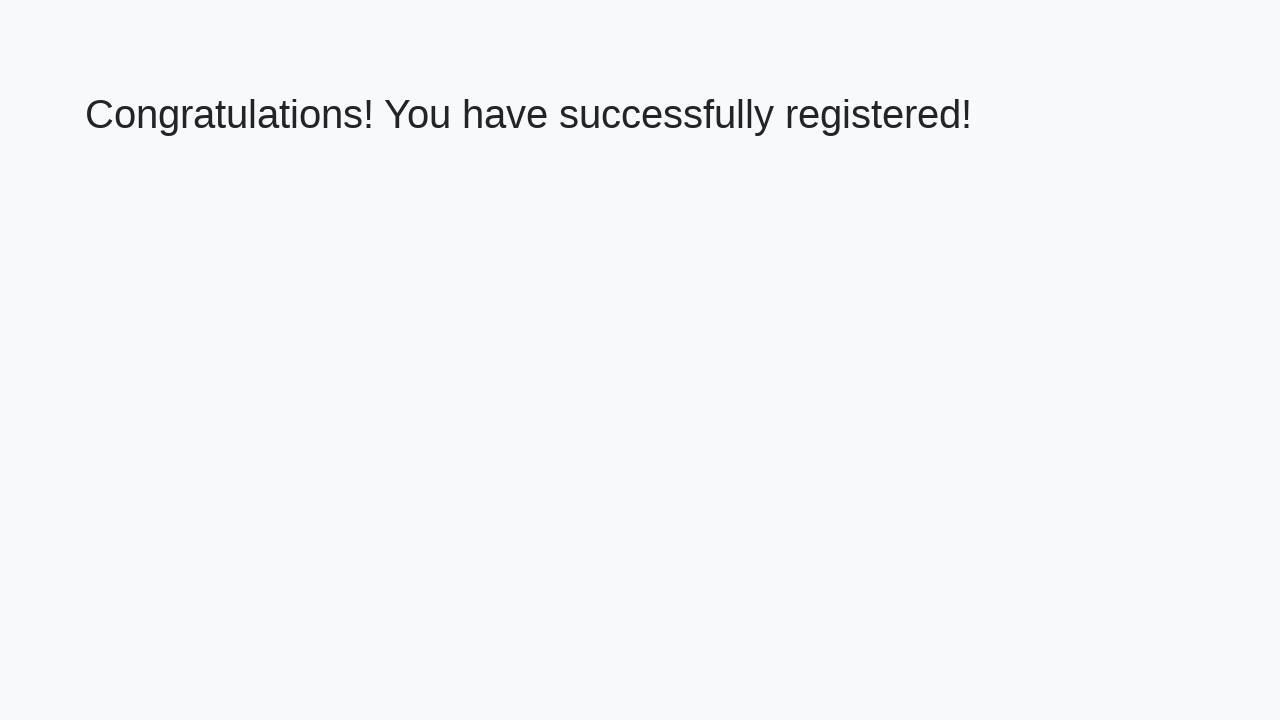